Tests JavaScript alert functionality on W3Schools by navigating to the tryit editor, switching to the iframe containing the demo, clicking the "Try it" button to trigger an alert, and accepting the alert dialog.

Starting URL: https://www.w3schools.com/js/tryit.asp?filename=tryjs_alert

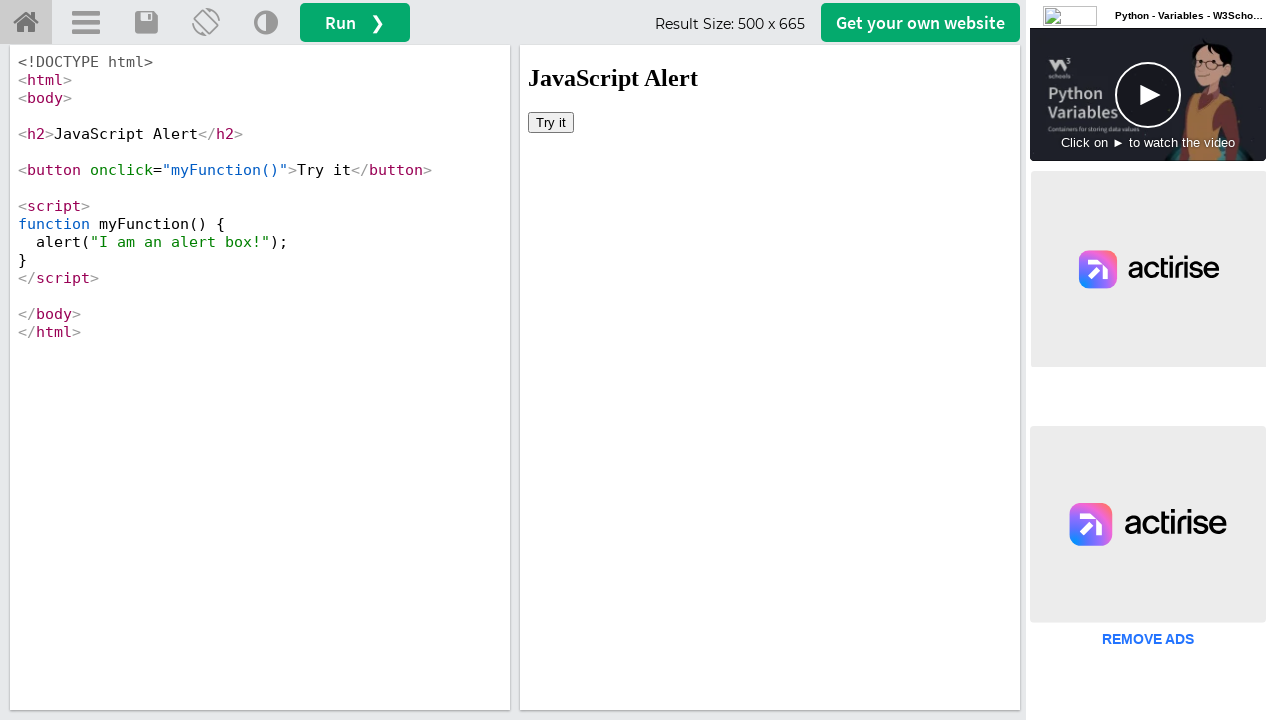

Waited for page to load (networkidle)
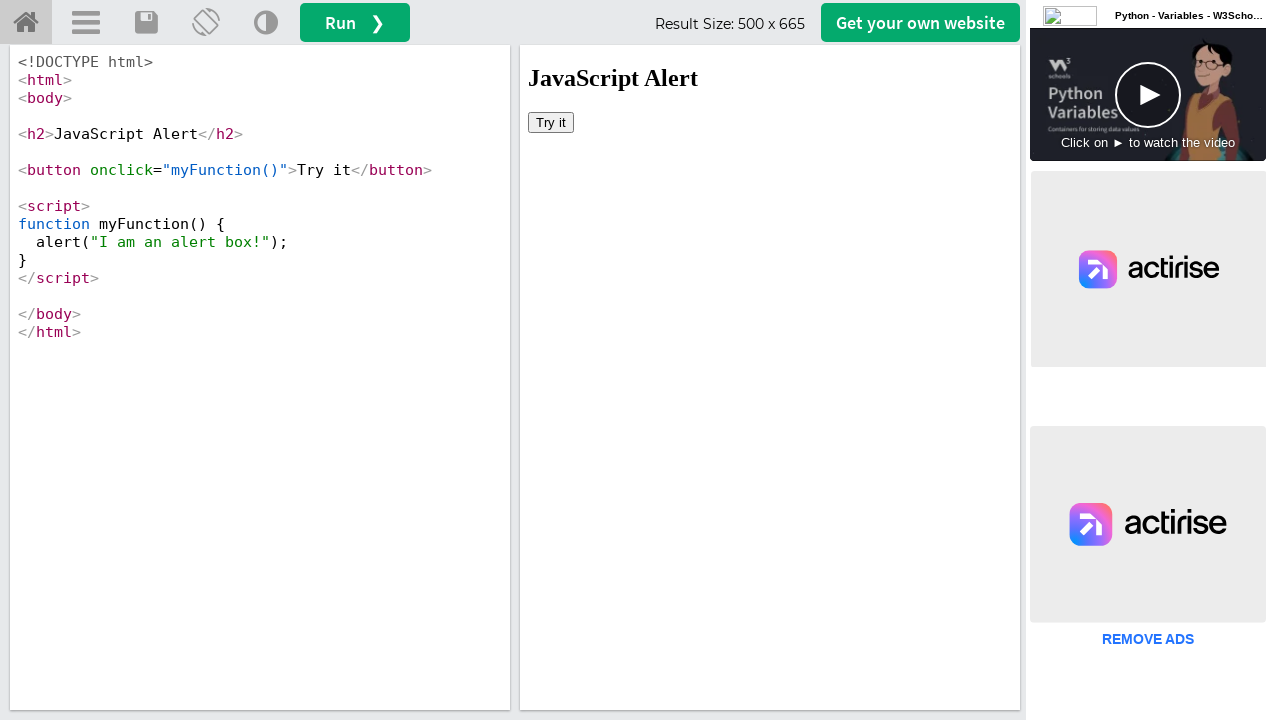

Located the iframe containing the demo
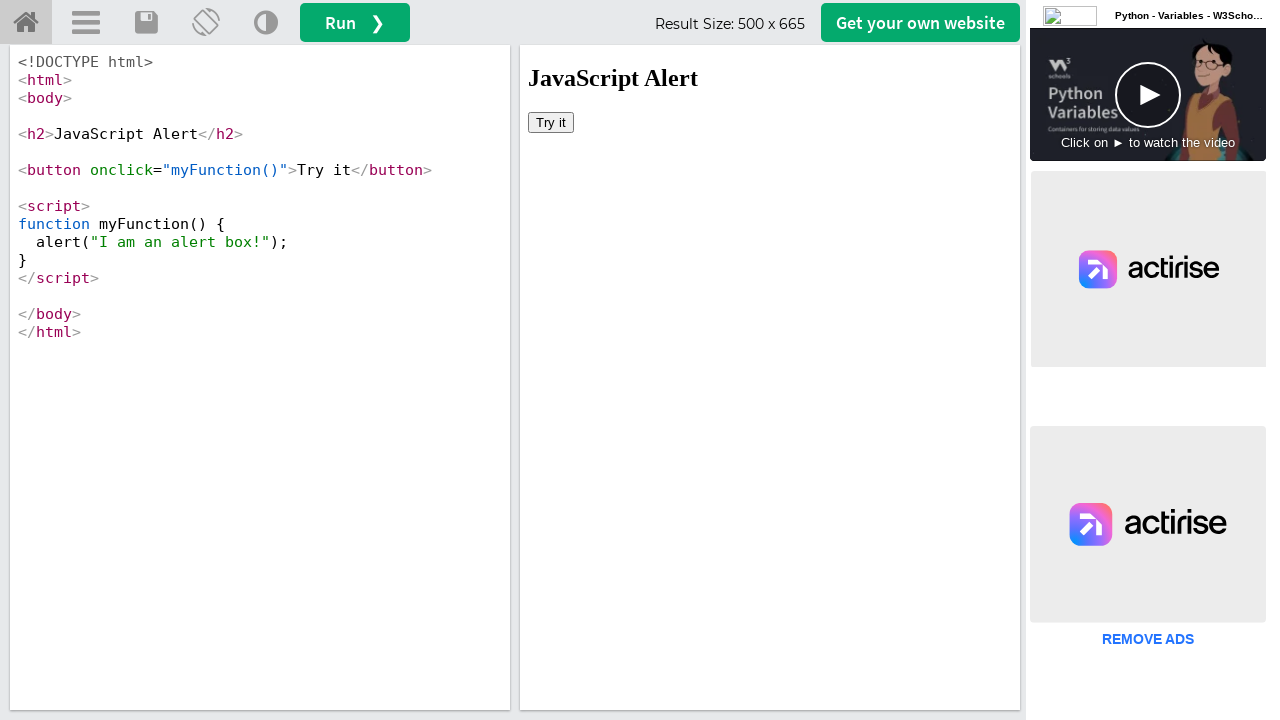

Waited for 'Try it' button to be visible in iframe
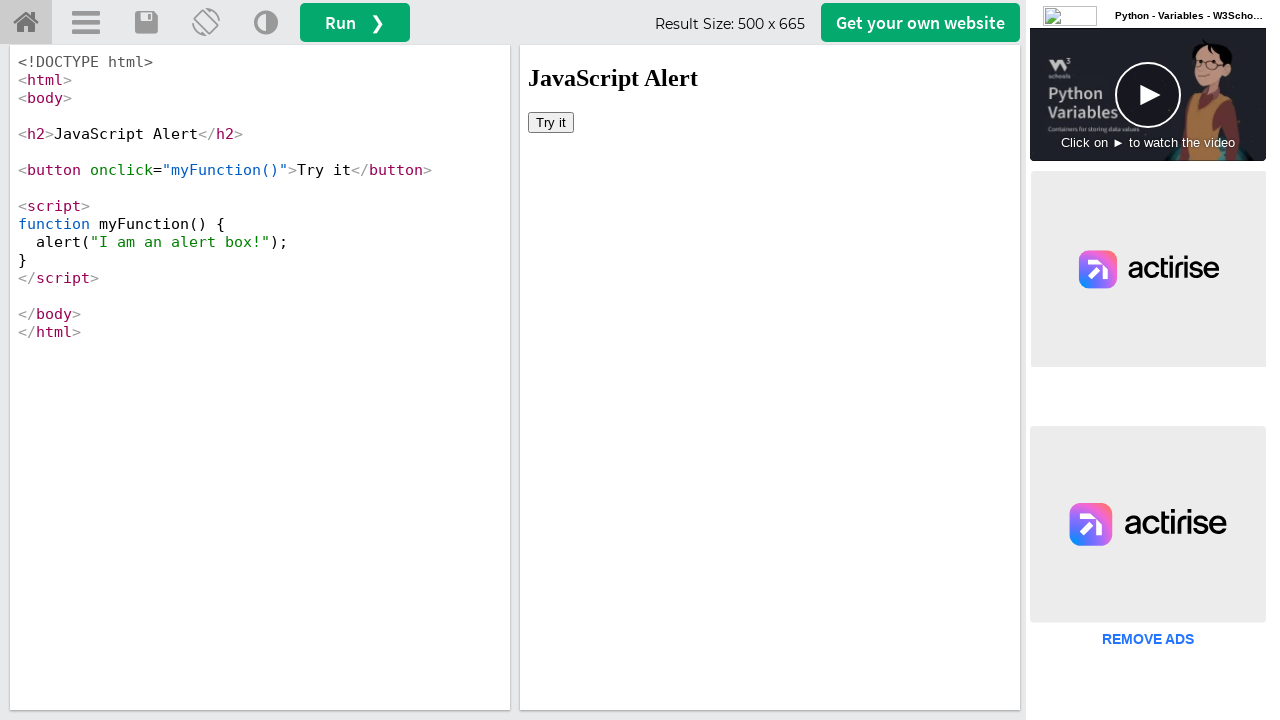

Set up dialog handler to accept alerts
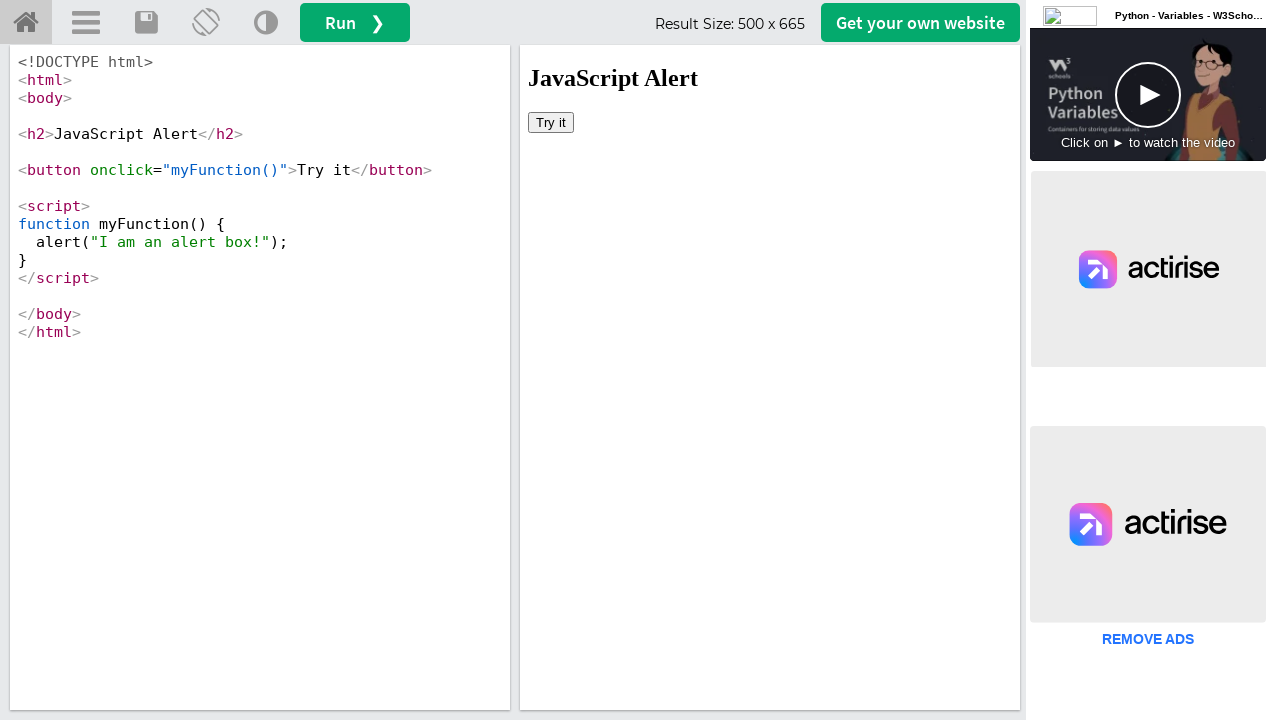

Clicked 'Try it' button to trigger alert at (551, 122) on iframe#iframeResult >> nth=0 >> internal:control=enter-frame >> xpath=//button[t
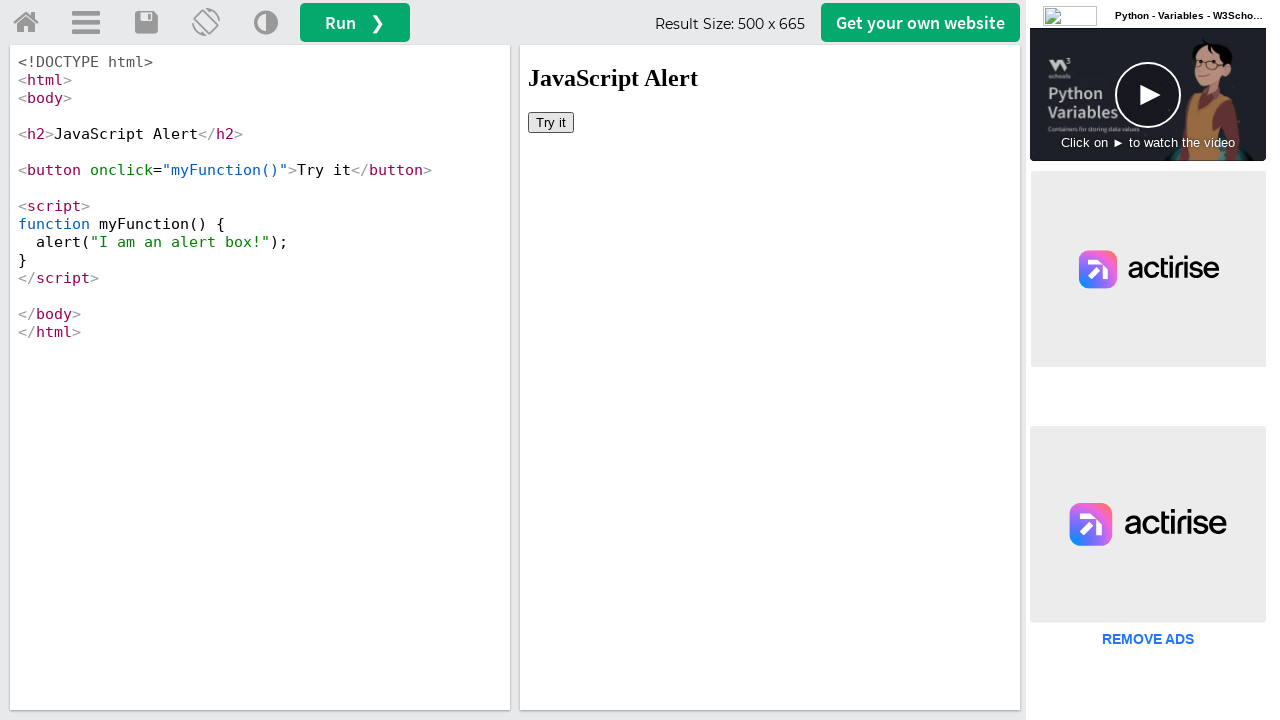

Waited 1 second for dialog interaction to complete
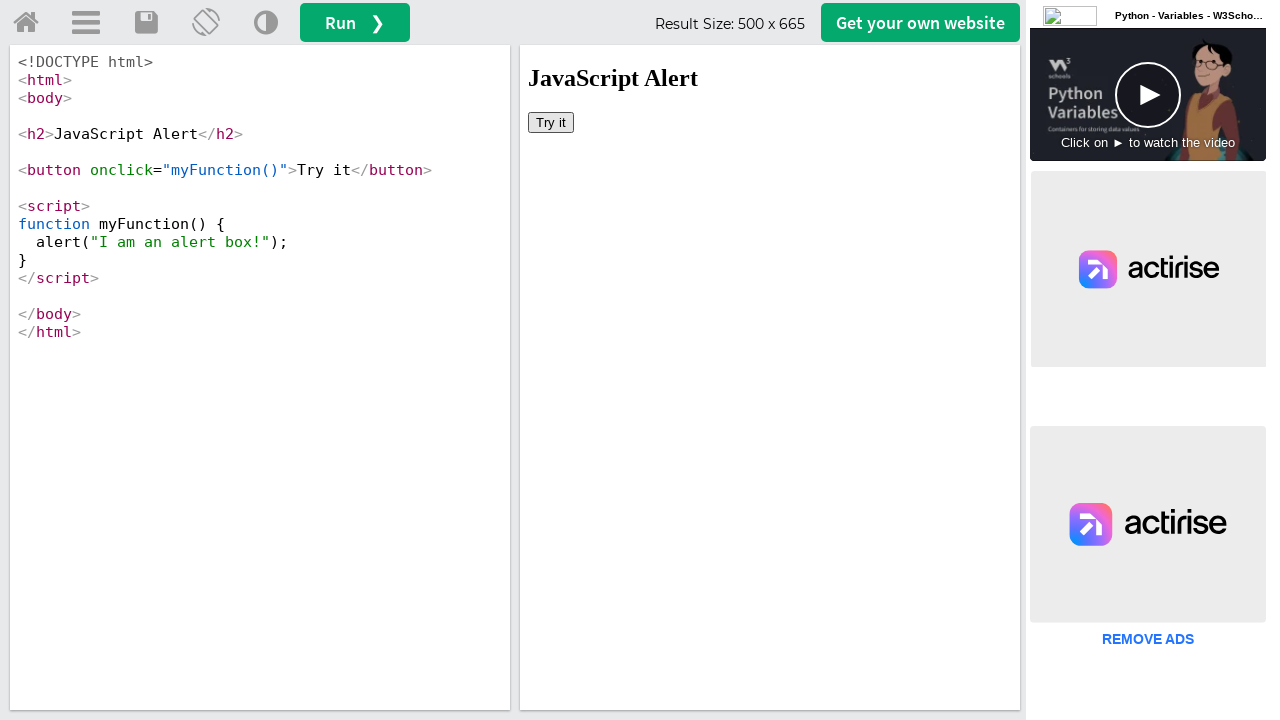

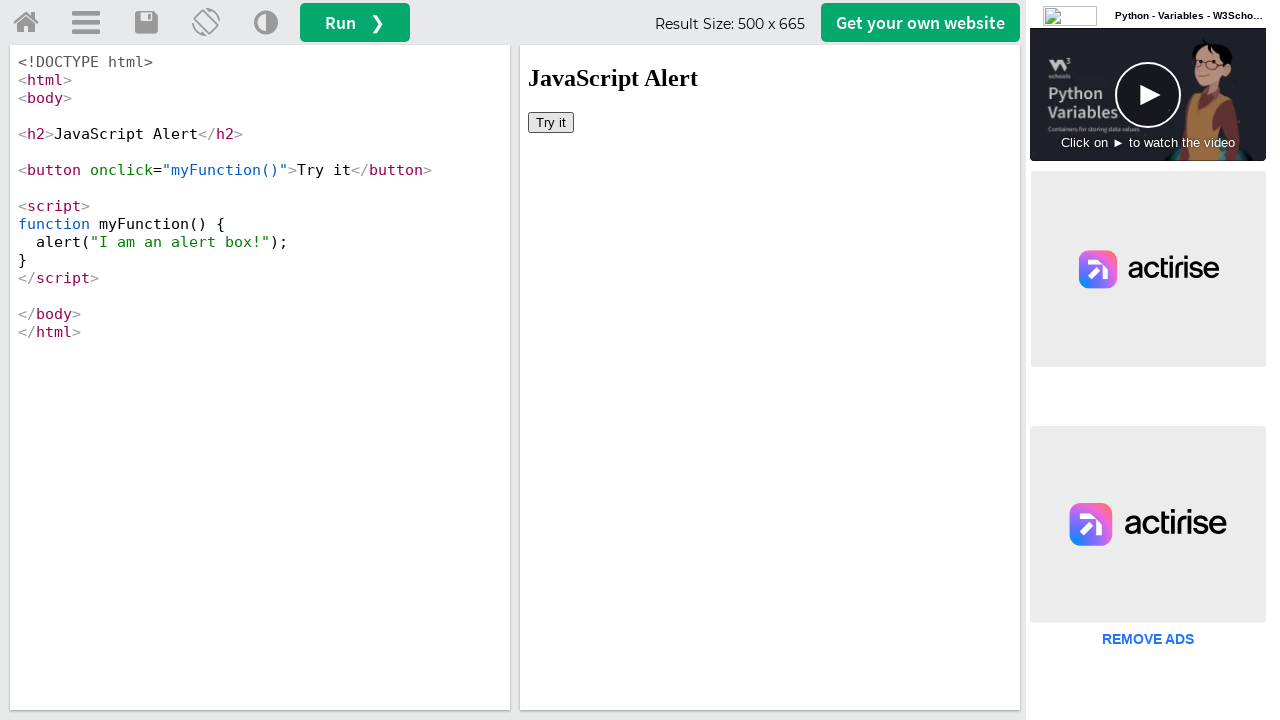